Tests the first checkbox by verifying it starts unchecked, then clicking it to check it

Starting URL: https://the-internet.herokuapp.com/checkboxes

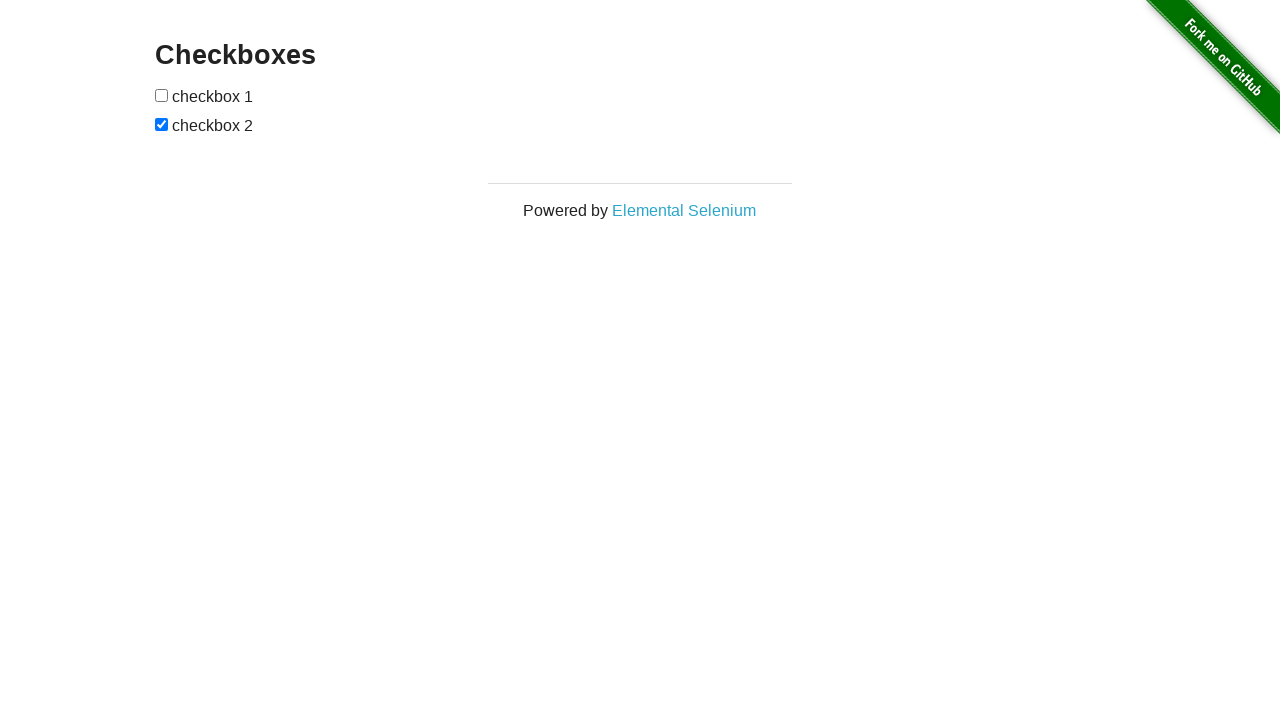

Navigated to checkboxes page
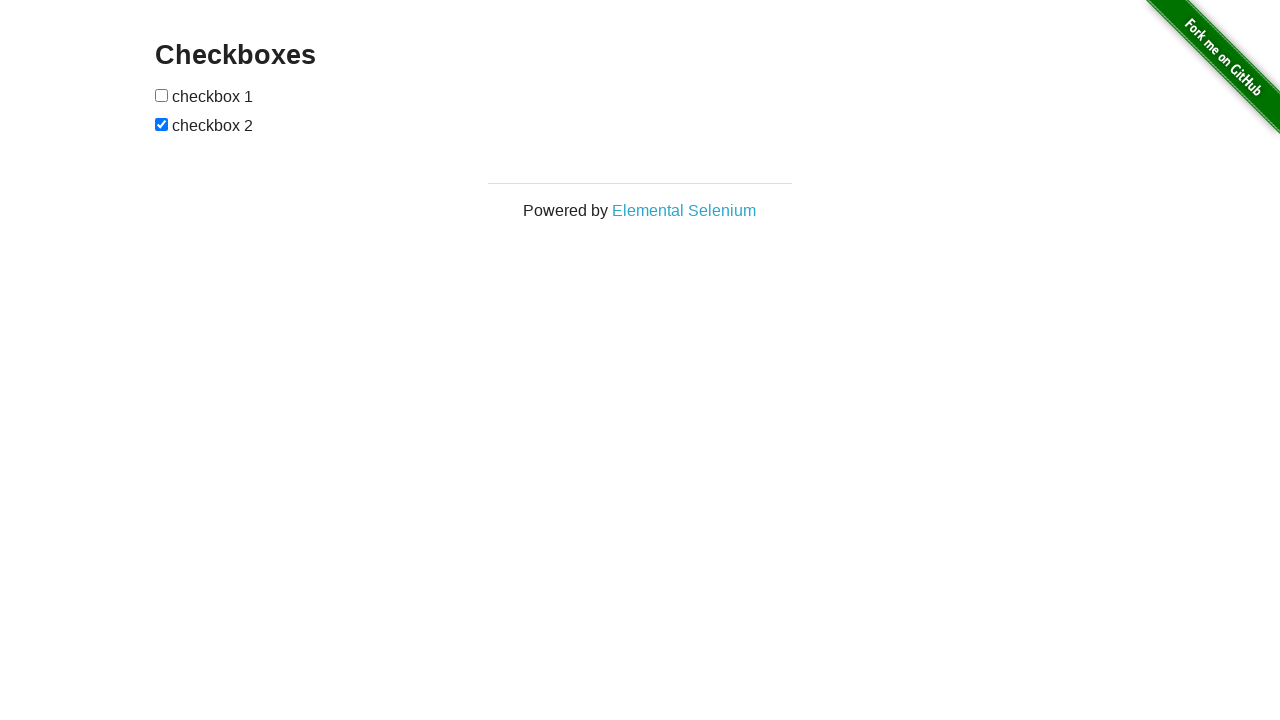

Located all checkboxes on the page
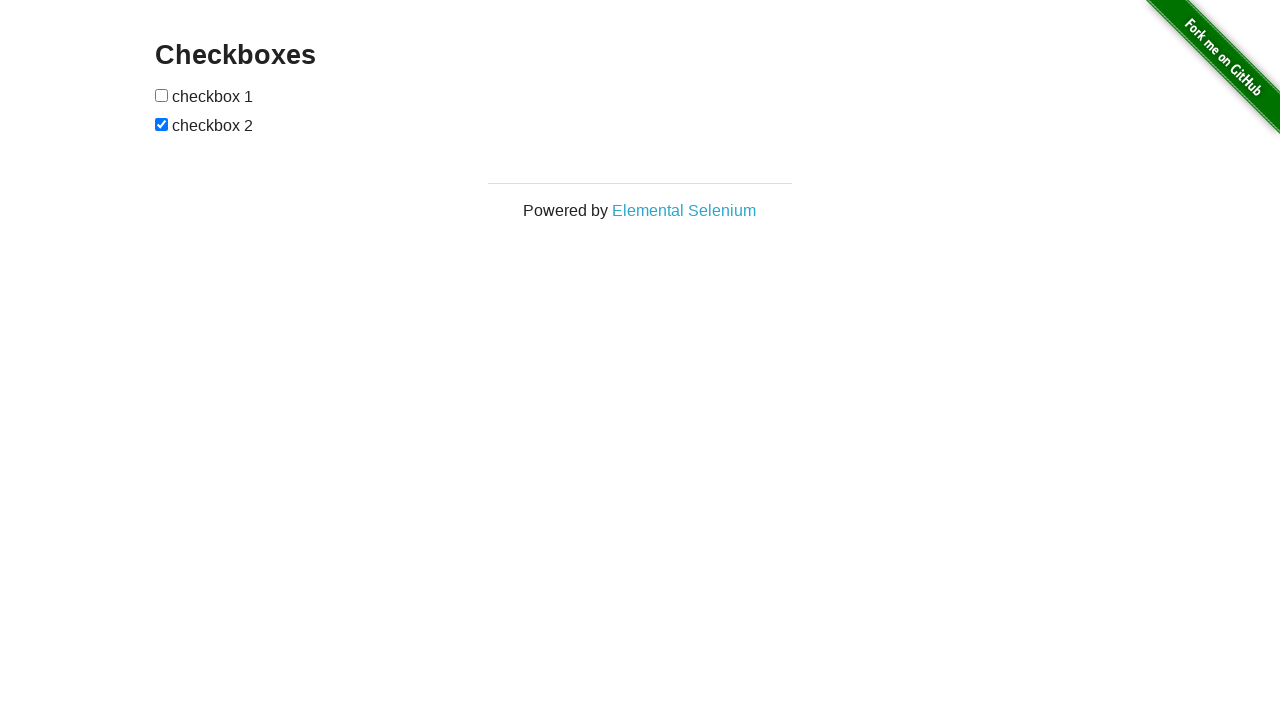

Selected the first checkbox
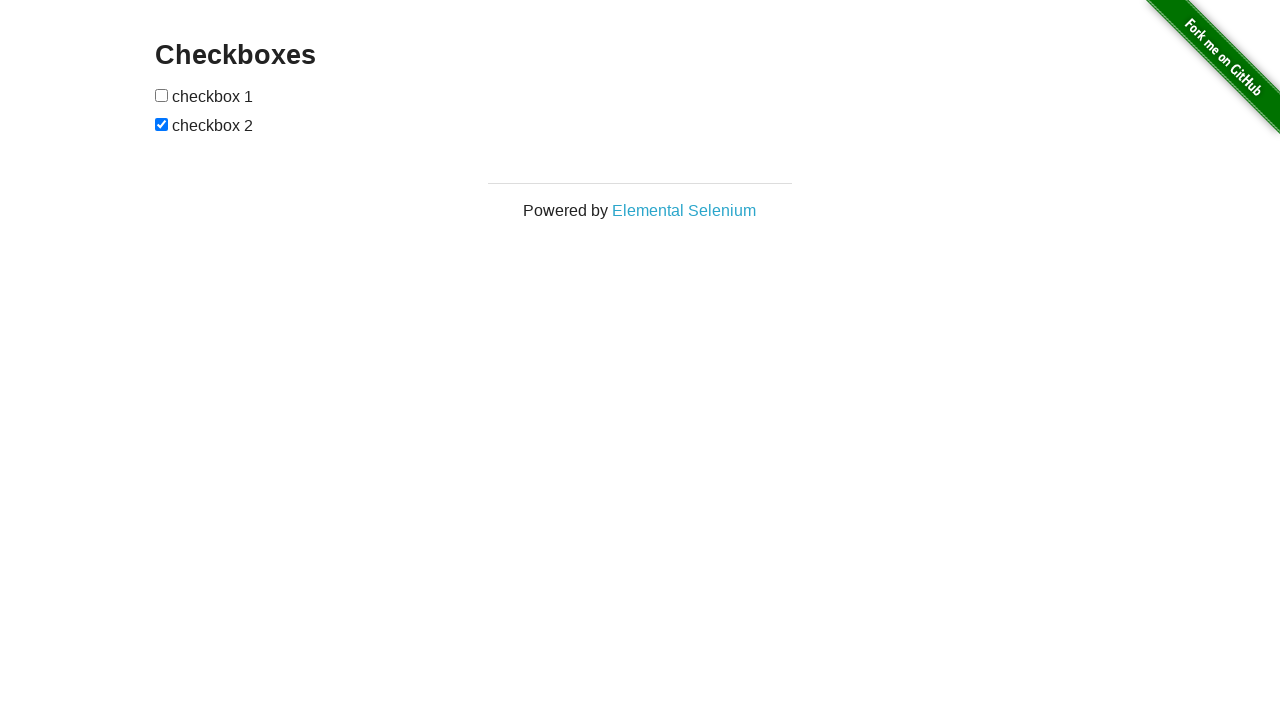

Verified first checkbox is visible
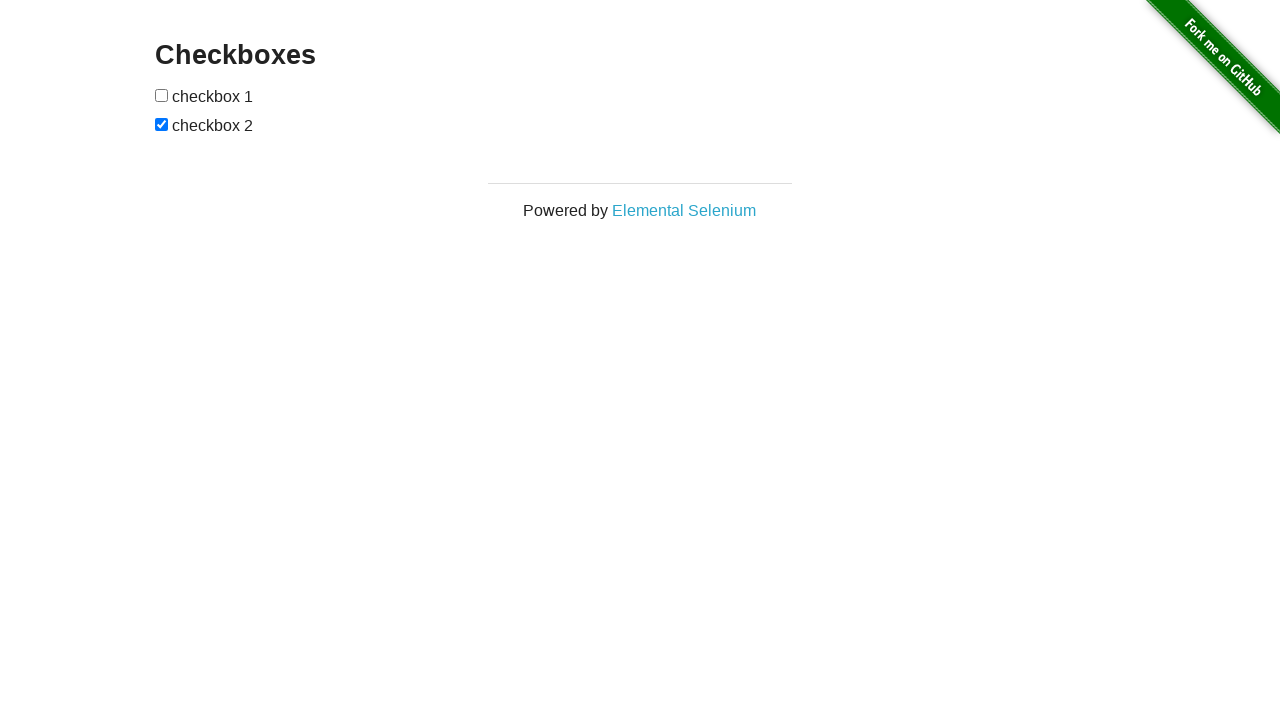

Confirmed first checkbox starts unchecked
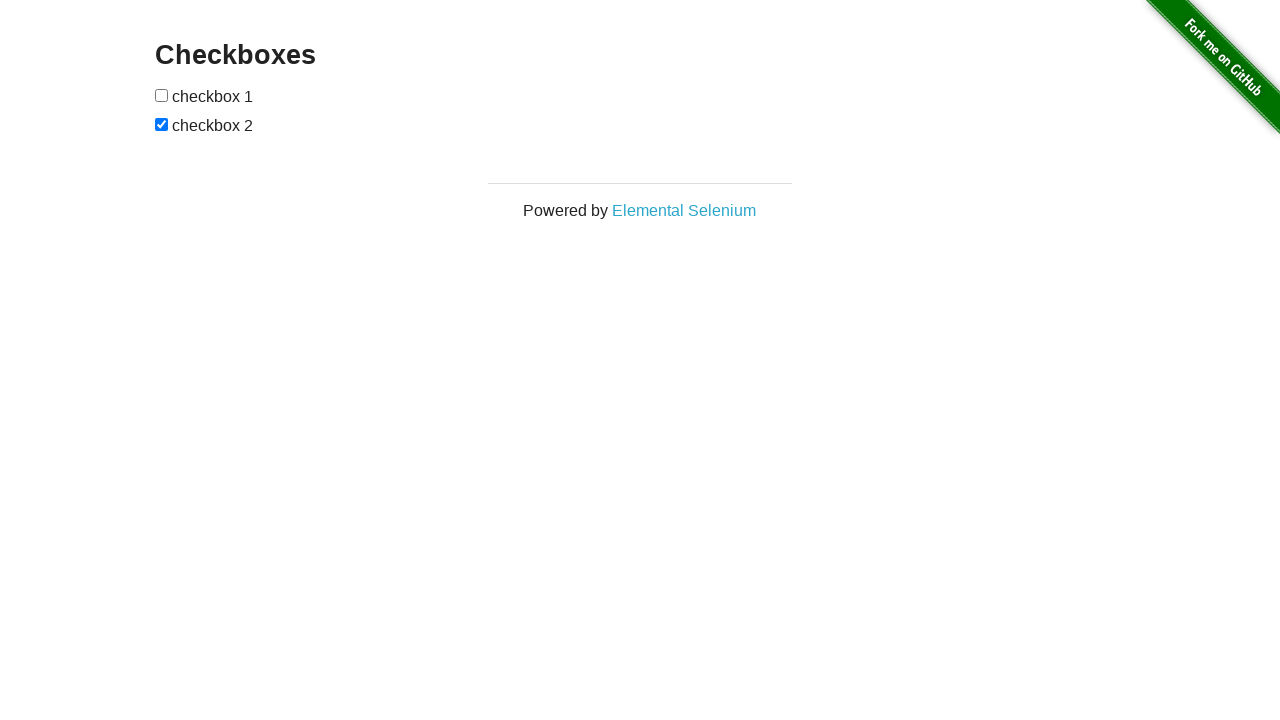

Clicked first checkbox to check it at (162, 95) on [type='checkbox'] >> nth=0
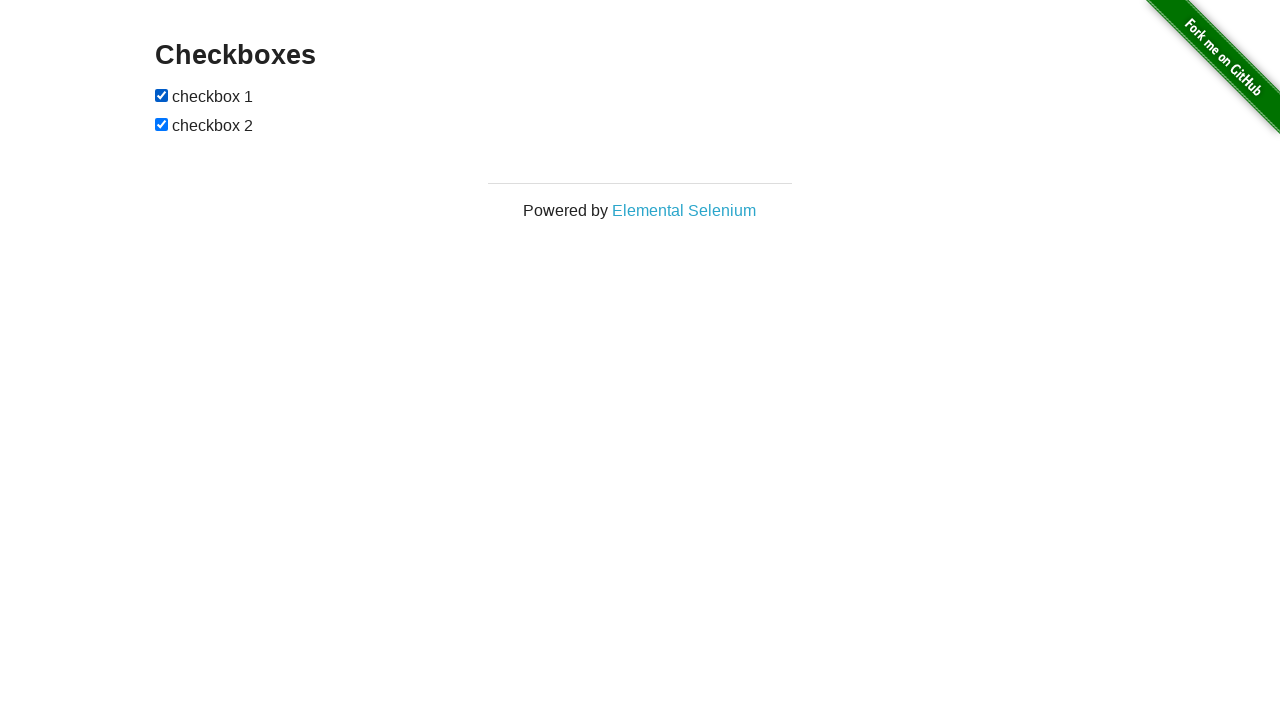

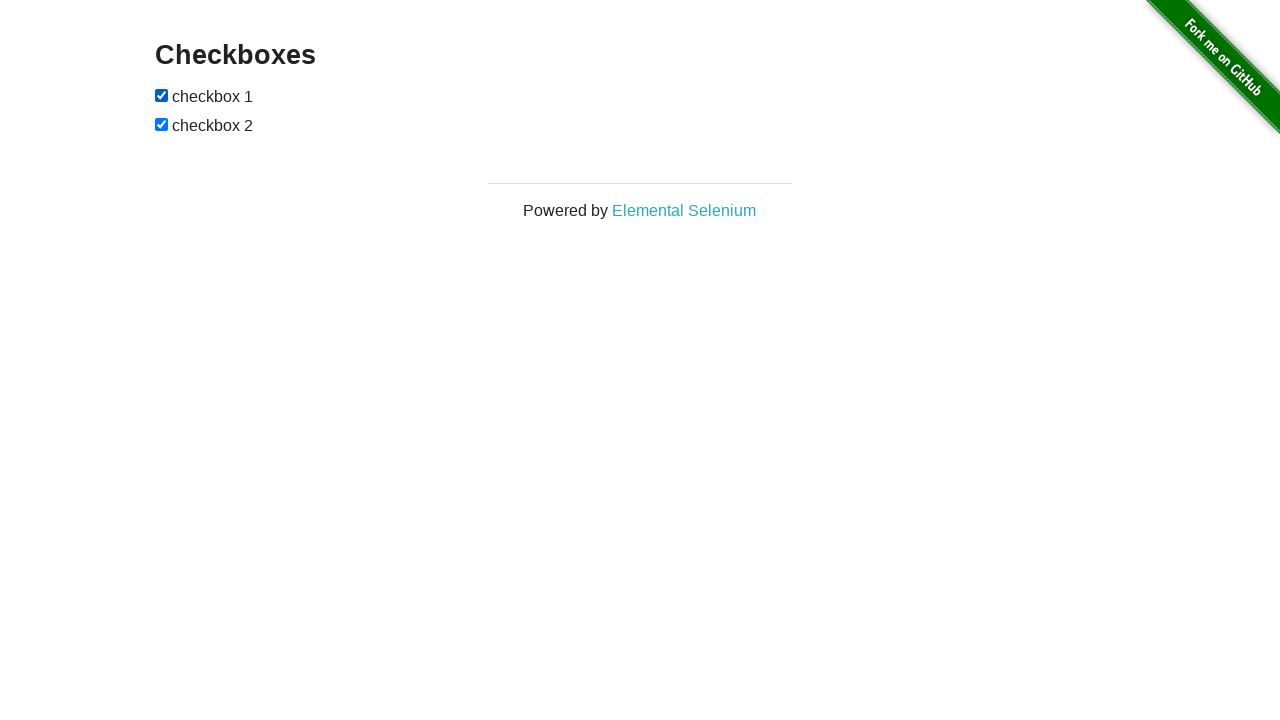